Tests clicking on Phones category and then clicking on a product to view details

Starting URL: https://www.demoblaze.com/index.html

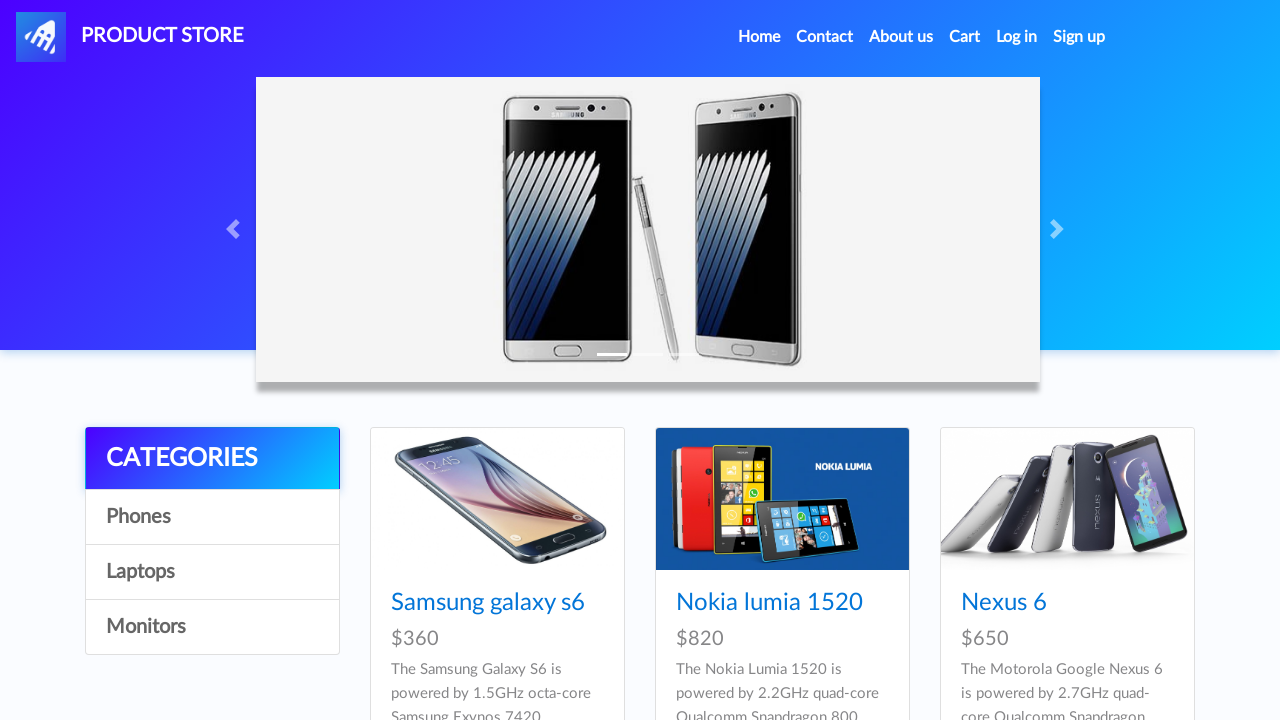

Clicked on Phones category at (212, 517) on text=Phones
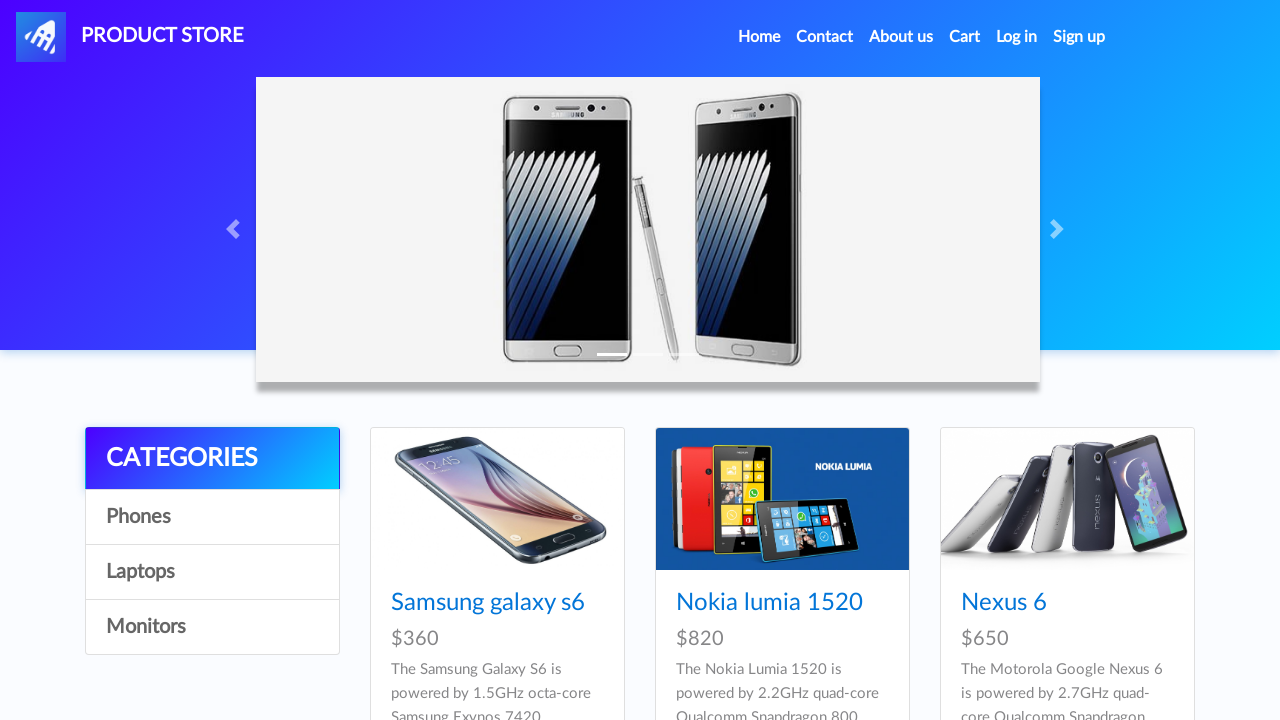

Product cards loaded
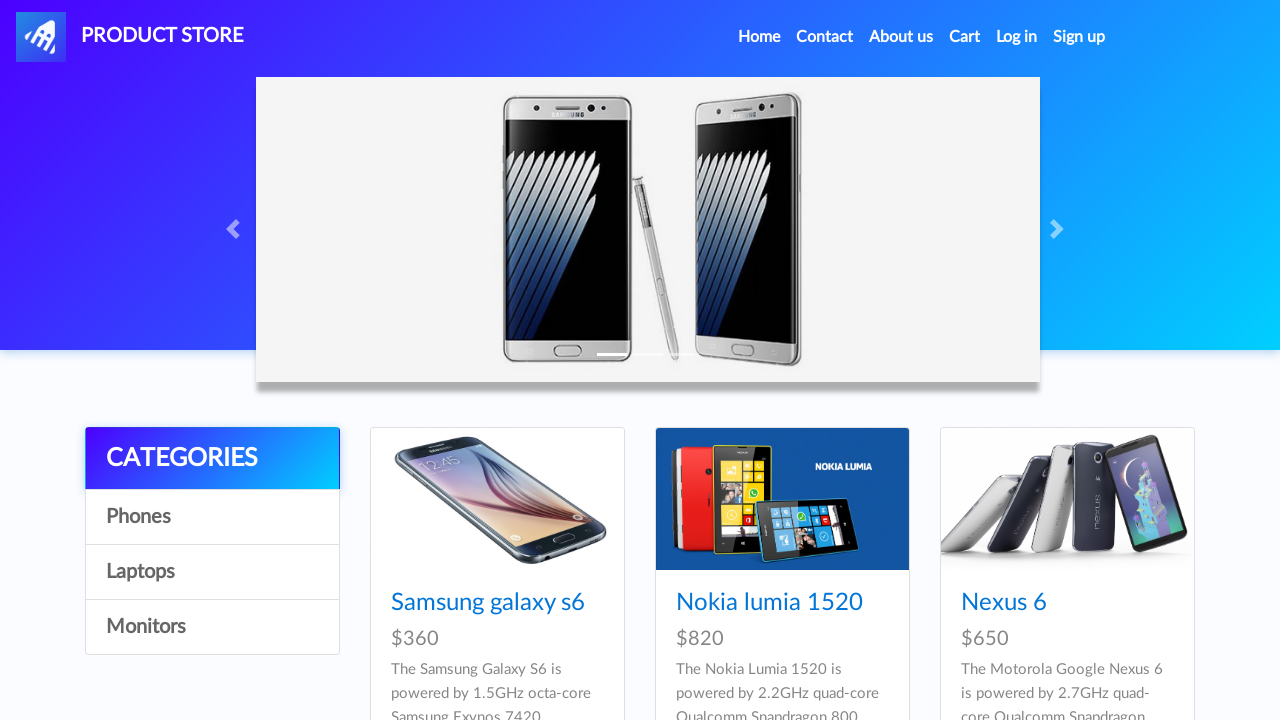

Clicked on first product in Phones category at (497, 556) on .card >> nth=0
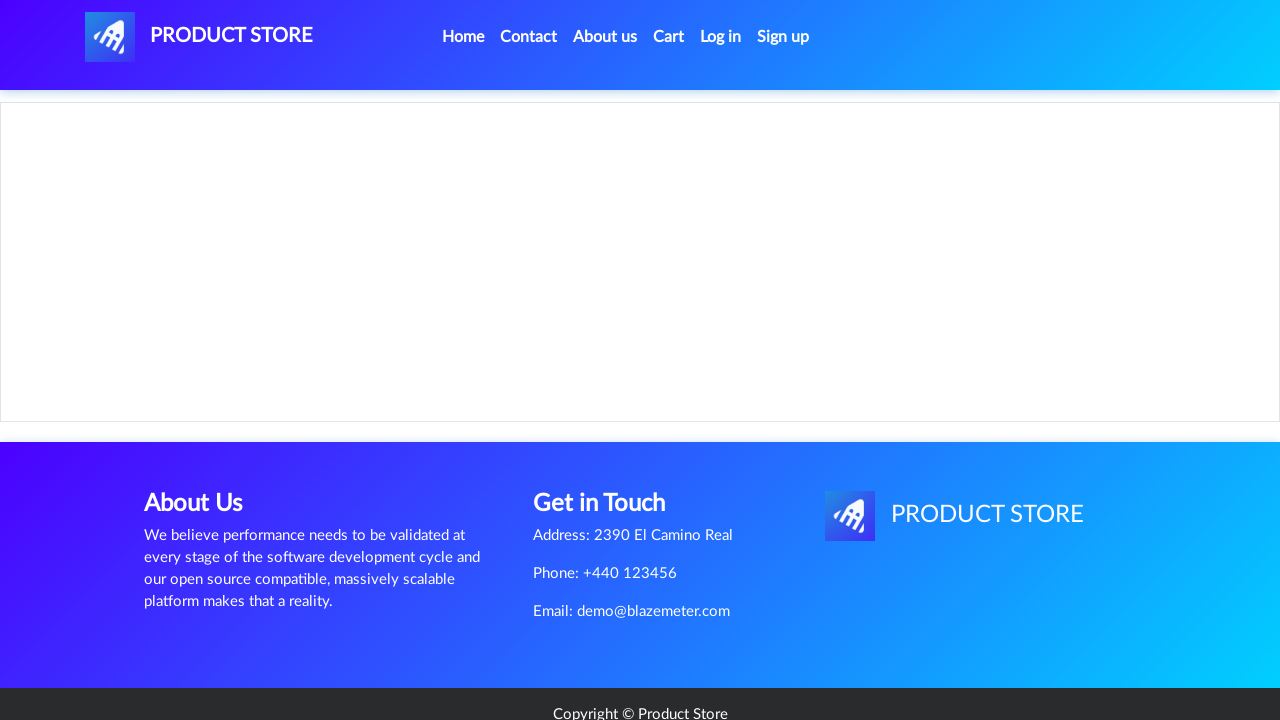

Product details page loaded
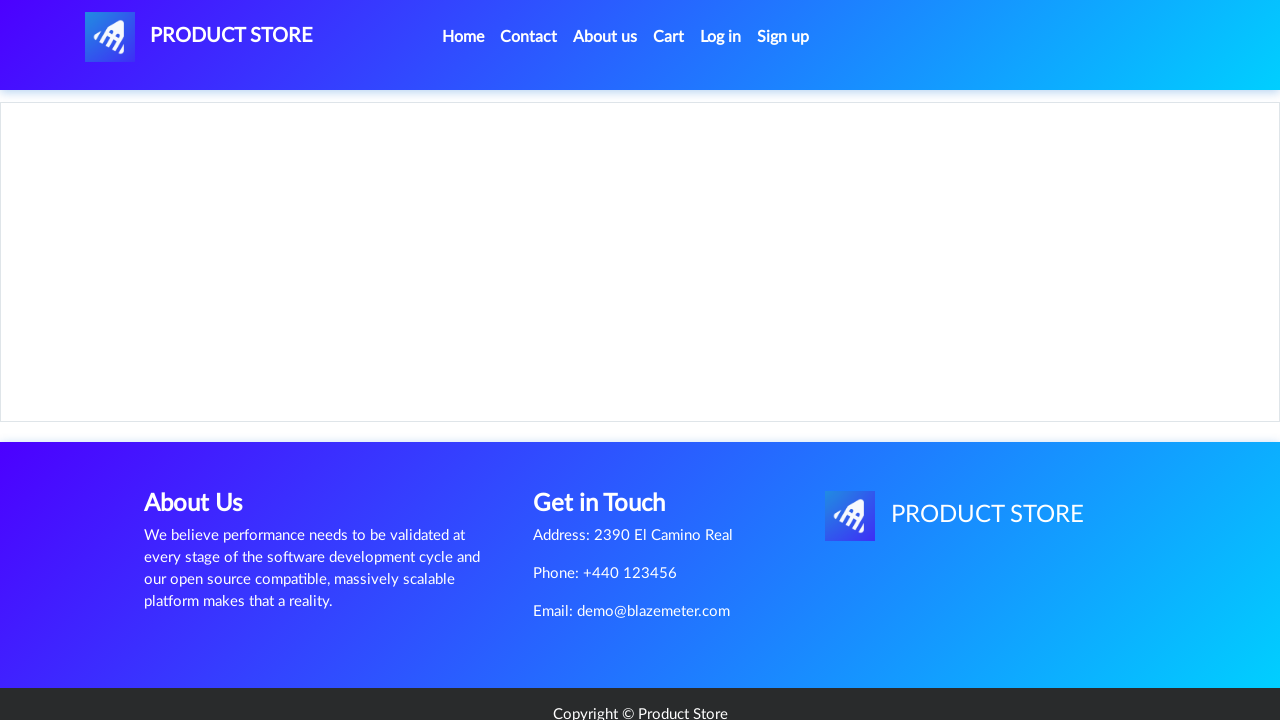

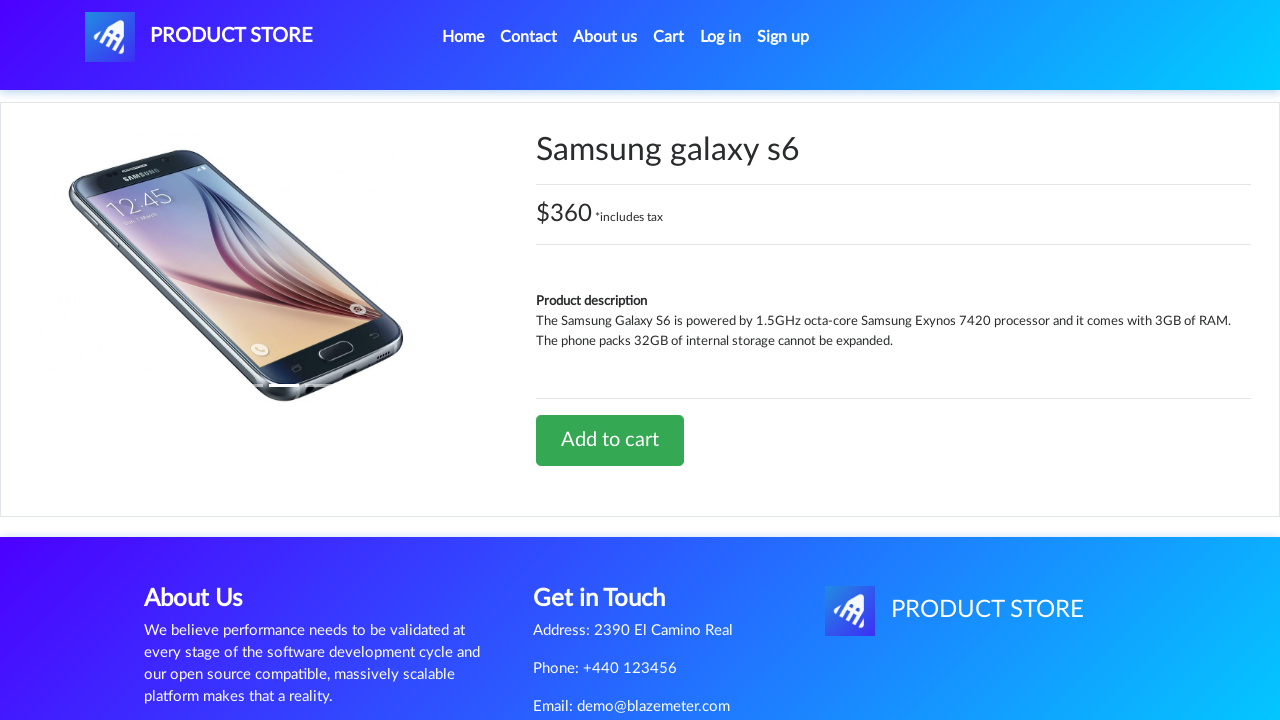